Tests visual comparison with masked dynamic content by adding a timer element to the page and verifying the page renders correctly with dynamic elements masked.

Starting URL: https://playwright.dev

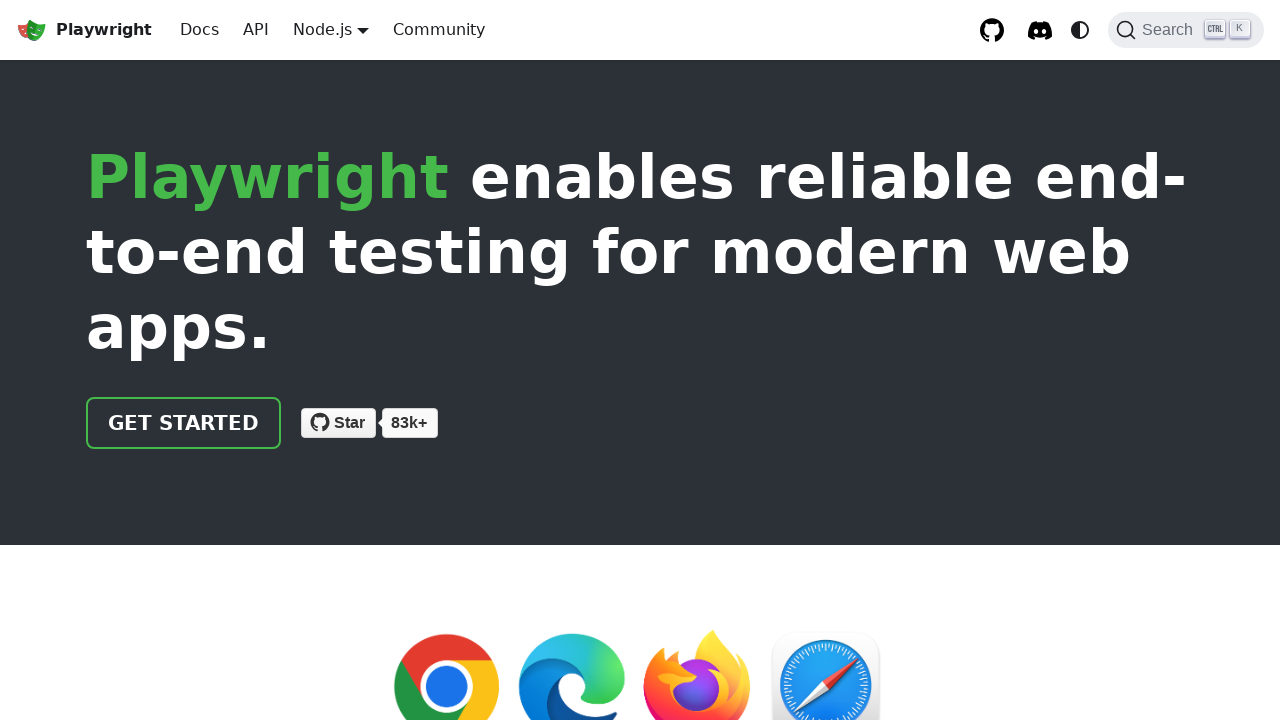

Created and appended timer element to page
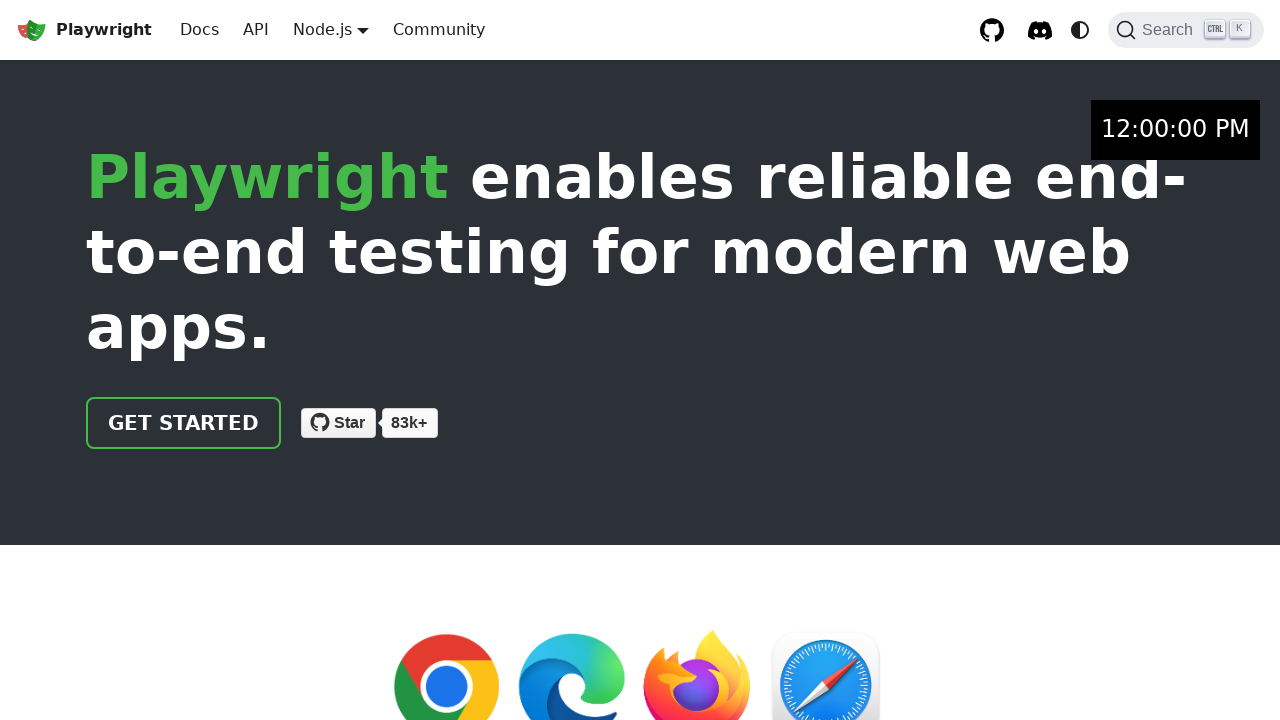

Waited 2 seconds for timer to render
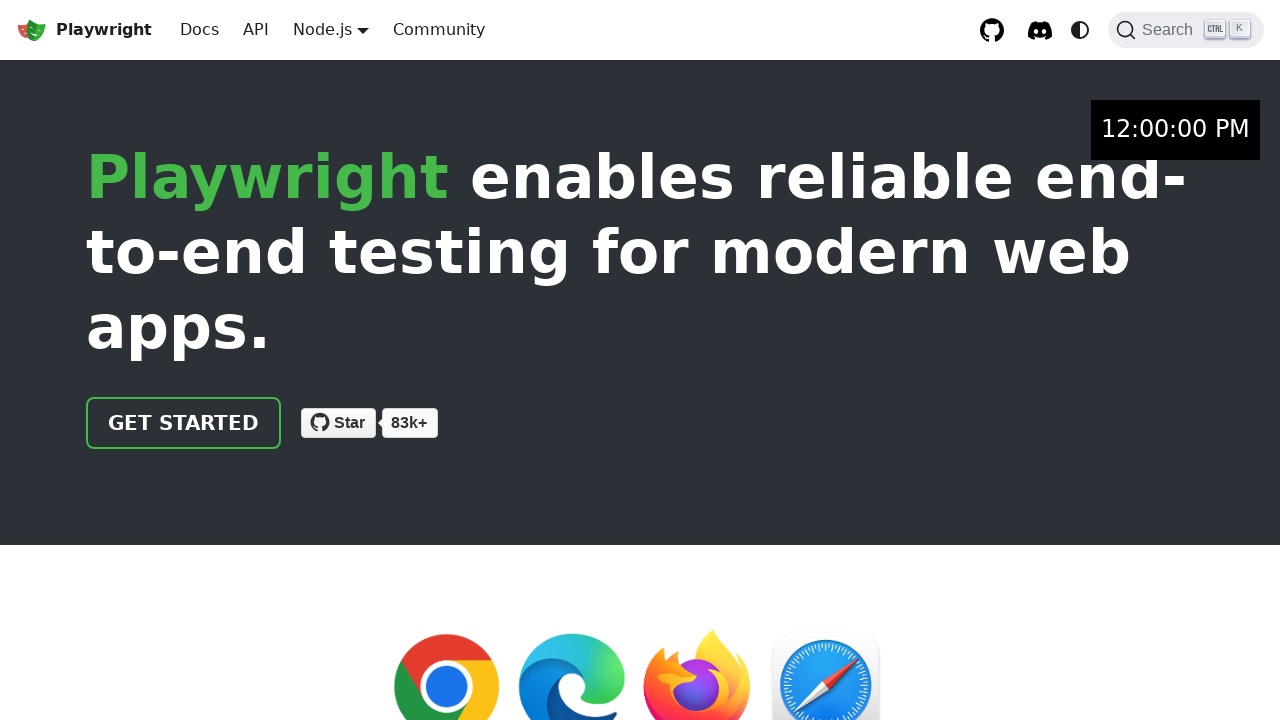

Verified timer element is present on page
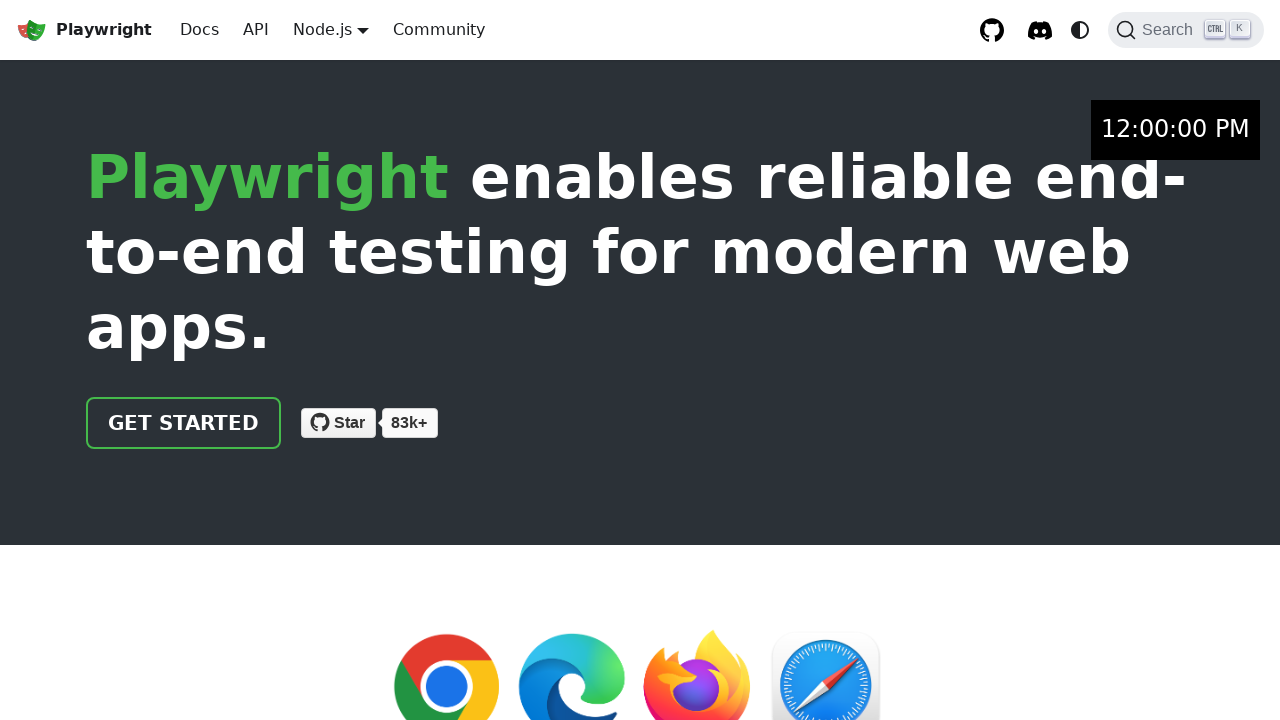

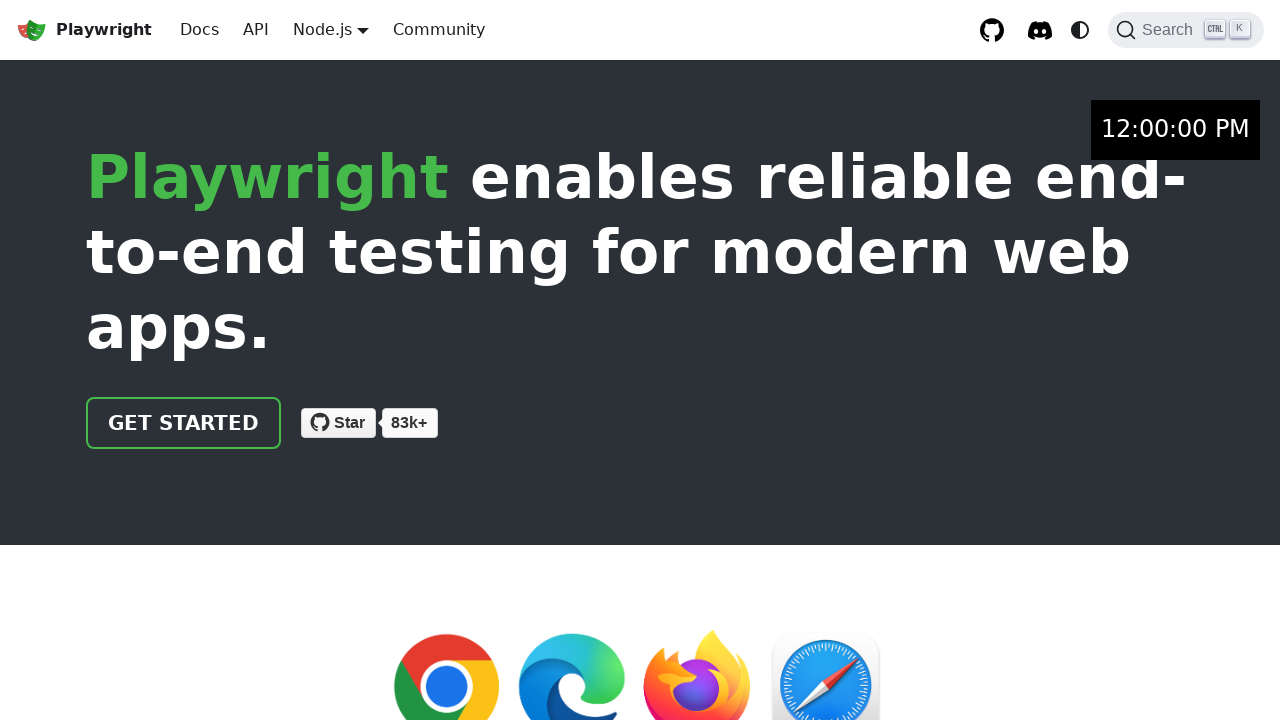